Tests search functionality by clicking the search button without any input and verifying navigation to the search results page

Starting URL: https://objektvision.se/

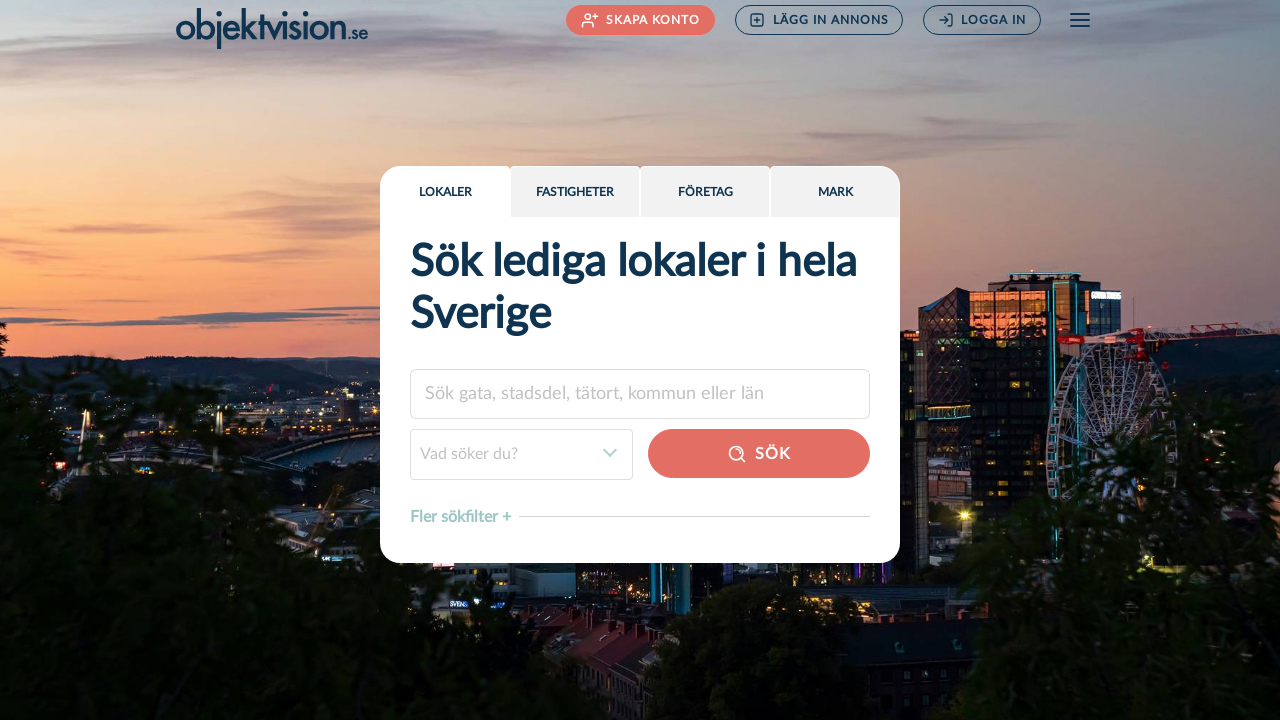

Navigated to objektvision.se homepage
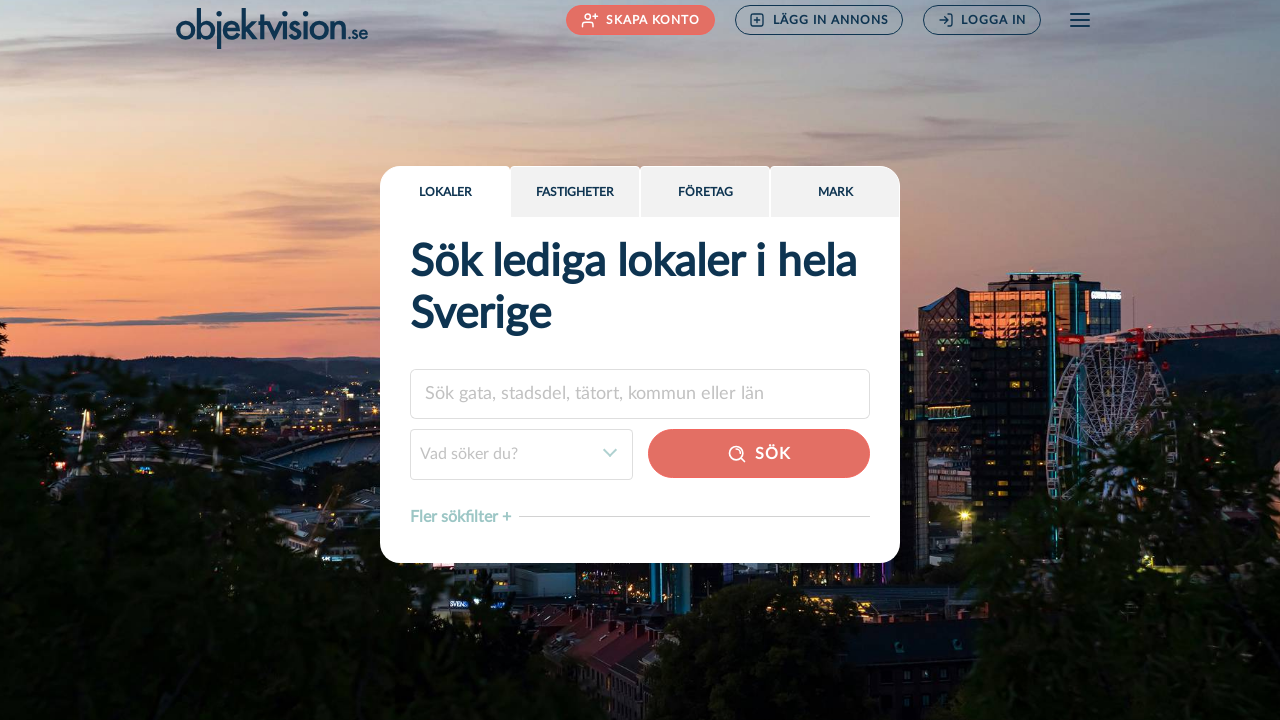

Clicked search button without entering any input at (759, 454) on #search-buttoncontainer__top .btn-estate-search
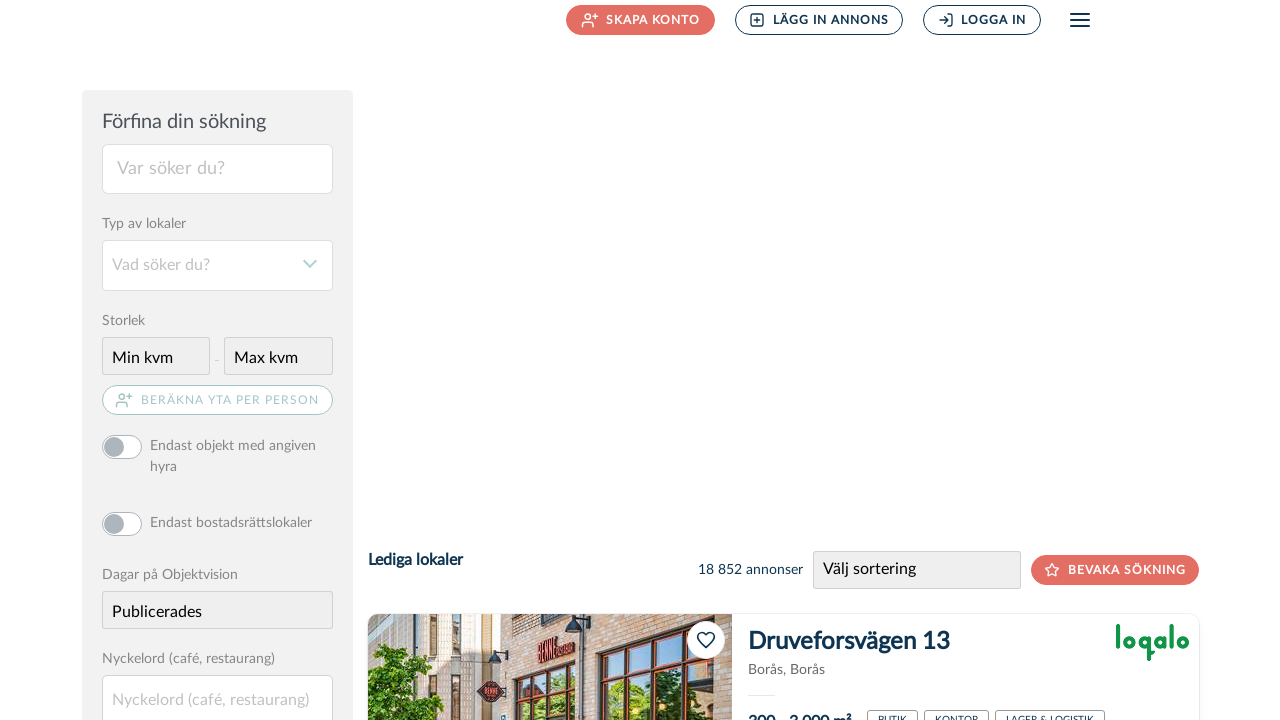

Successfully navigated to search results page
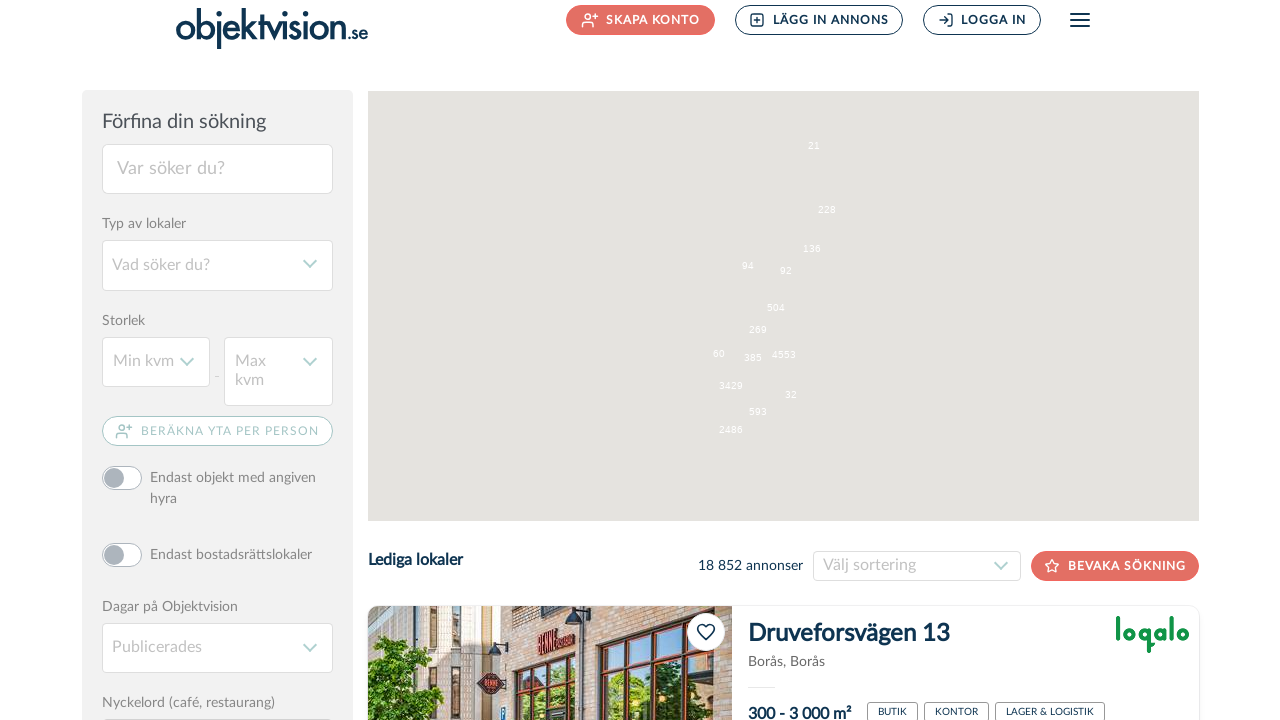

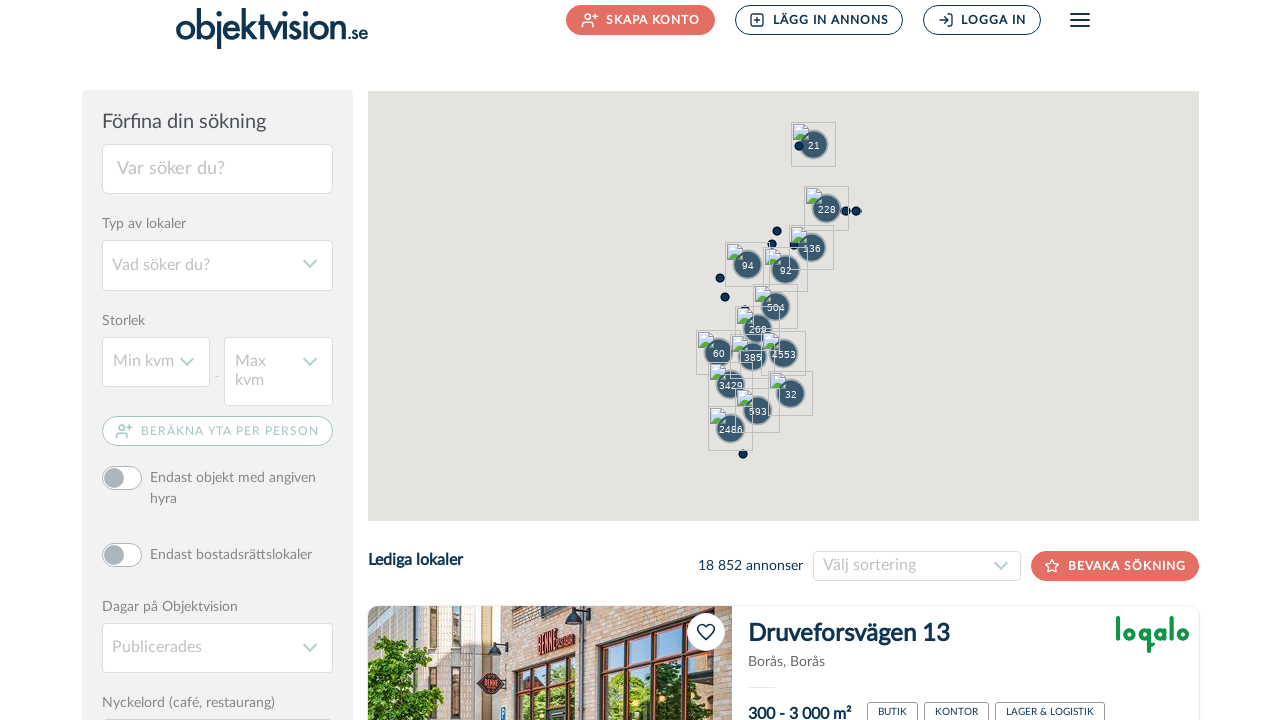